Tests mouse hover functionality by hovering over a button element

Starting URL: https://rahulshettyacademy.com/AutomationPractice/

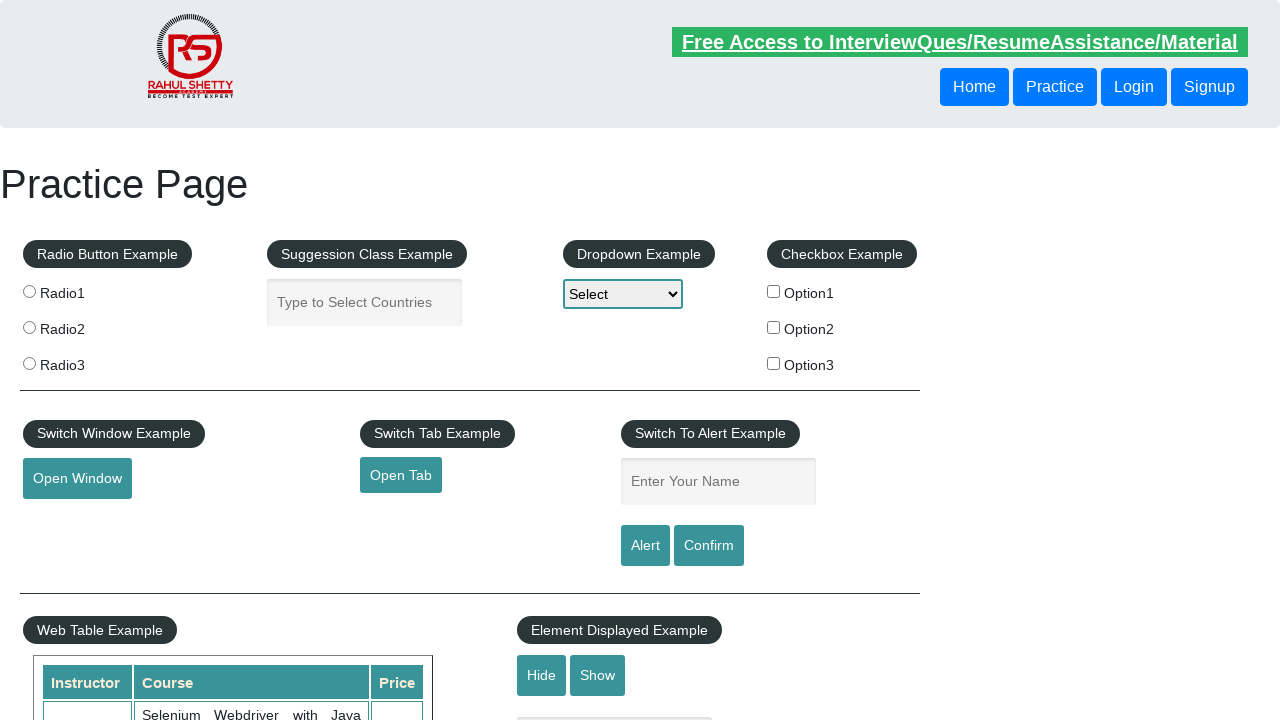

Located the mouse hover button element
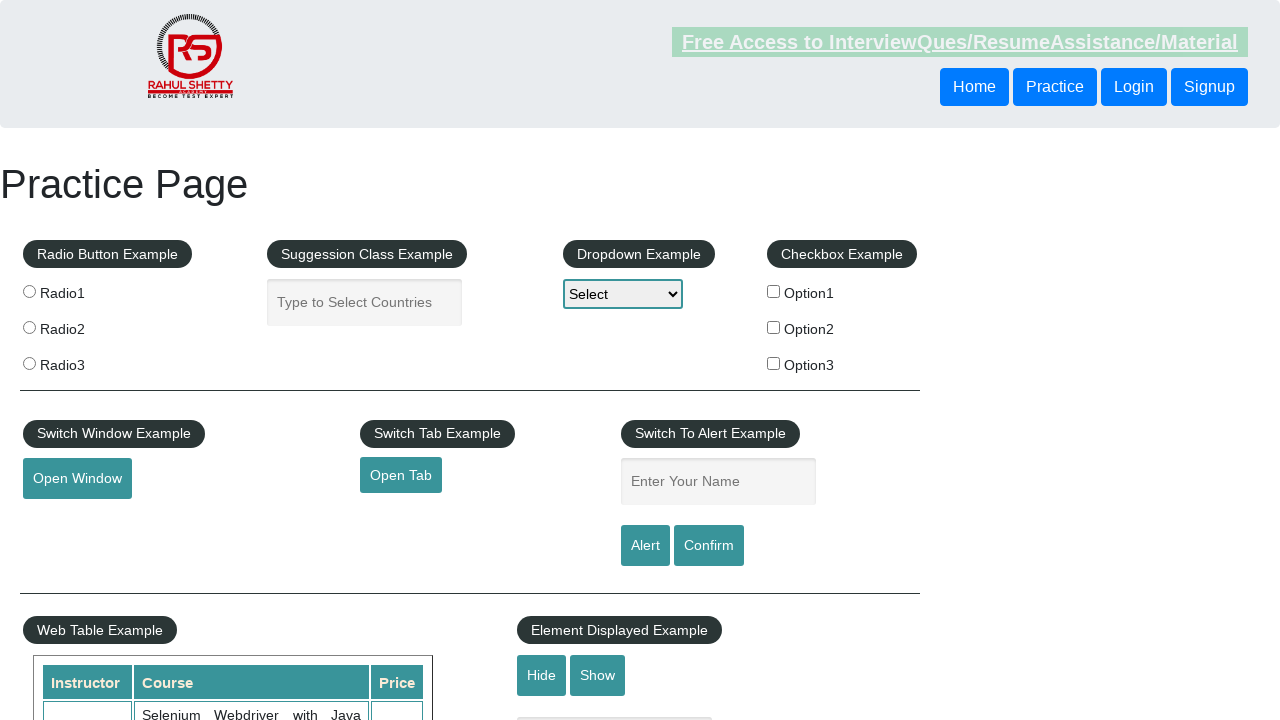

Hovered over the button element to trigger hover effect at (83, 361) on button#mousehover
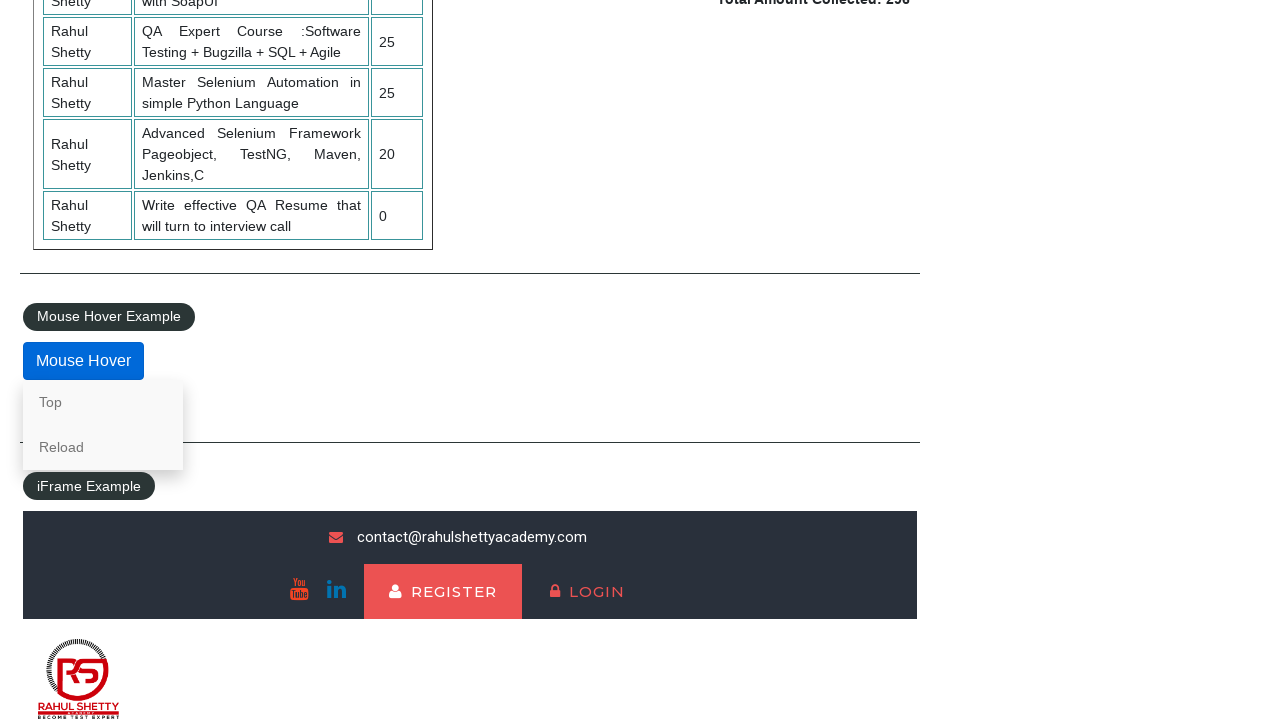

Waited 3000ms to observe the hover effect
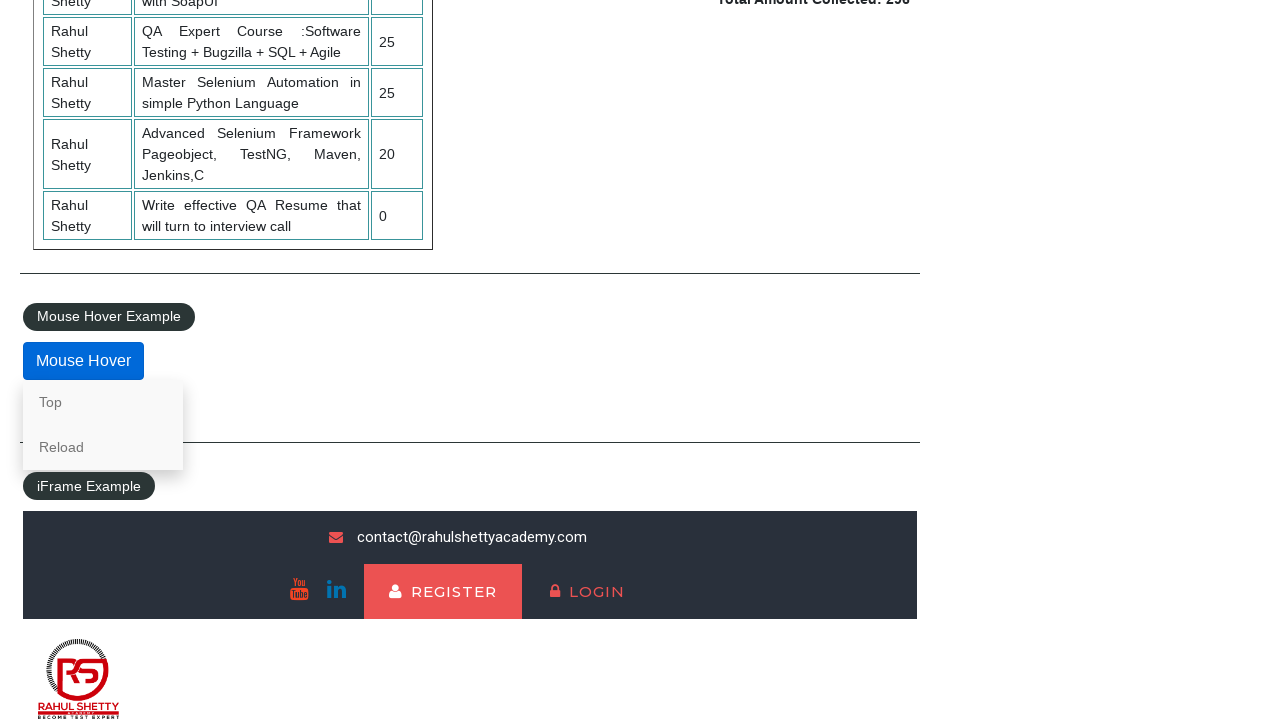

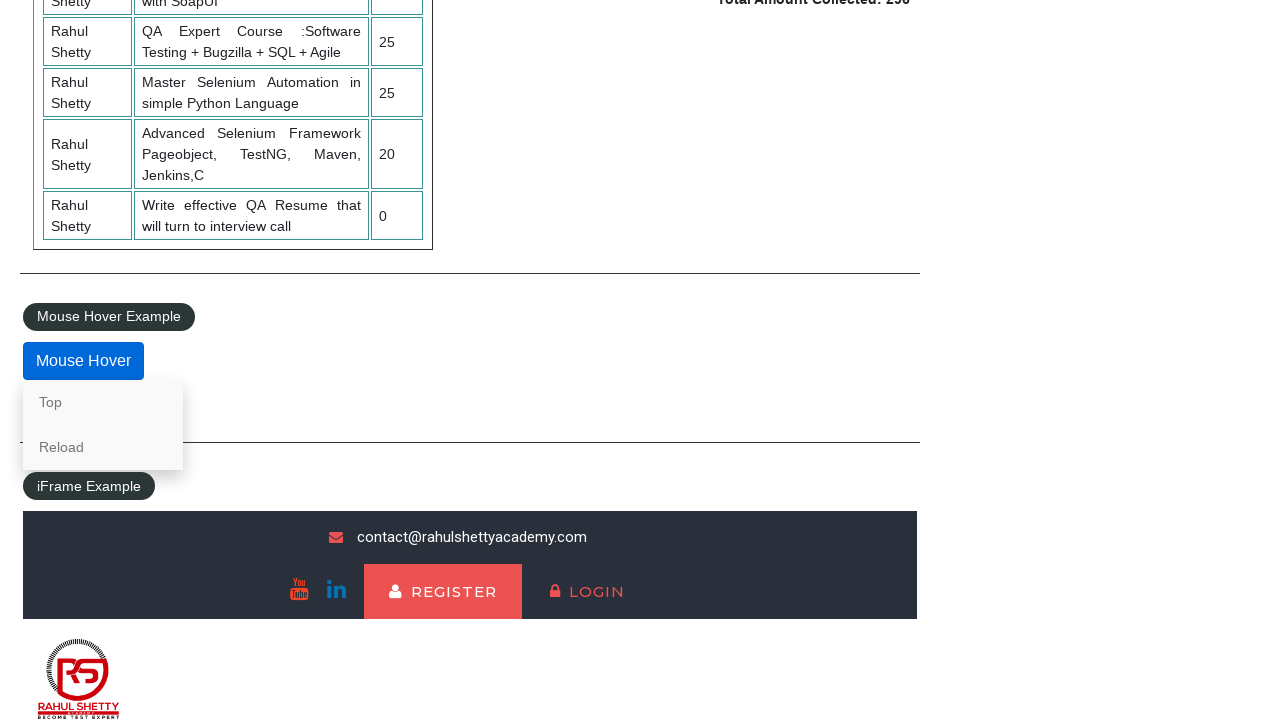